Clicks the ask link and verifies navigation to the Ask HN page with correct URL

Starting URL: https://news.ycombinator.com

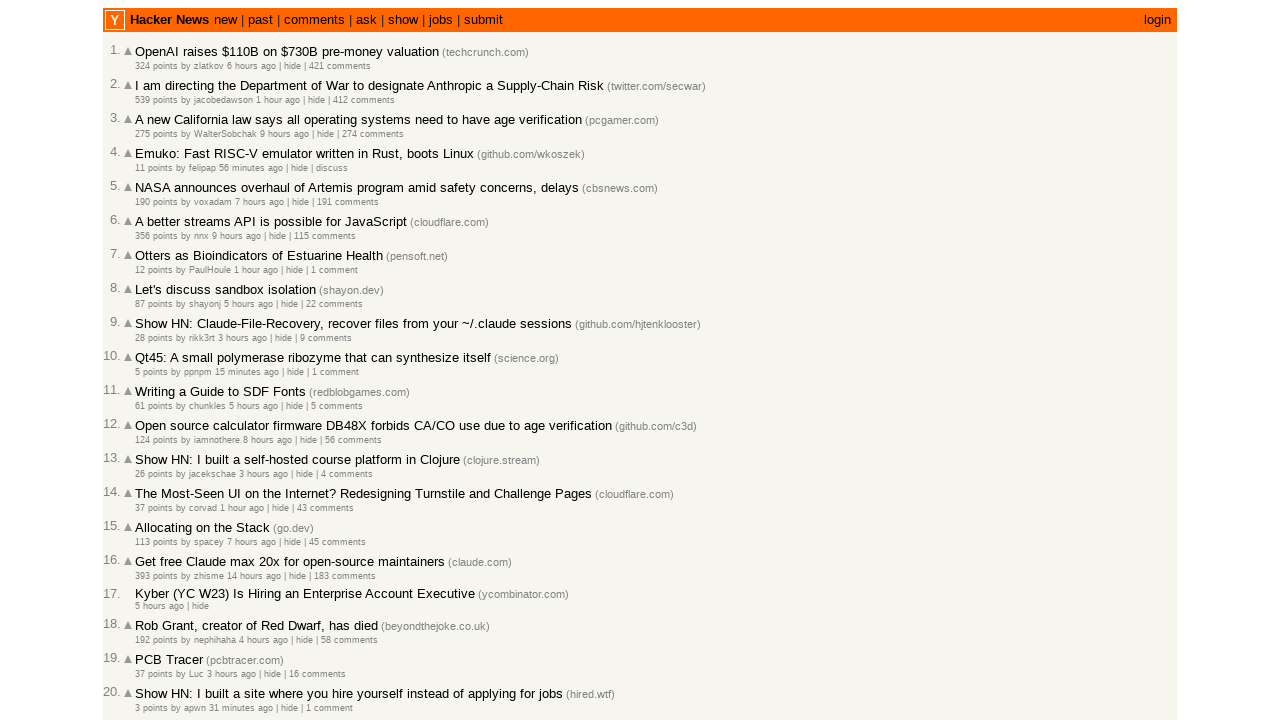

Clicked the ask link in navigation at (366, 20) on a:has-text('ask')
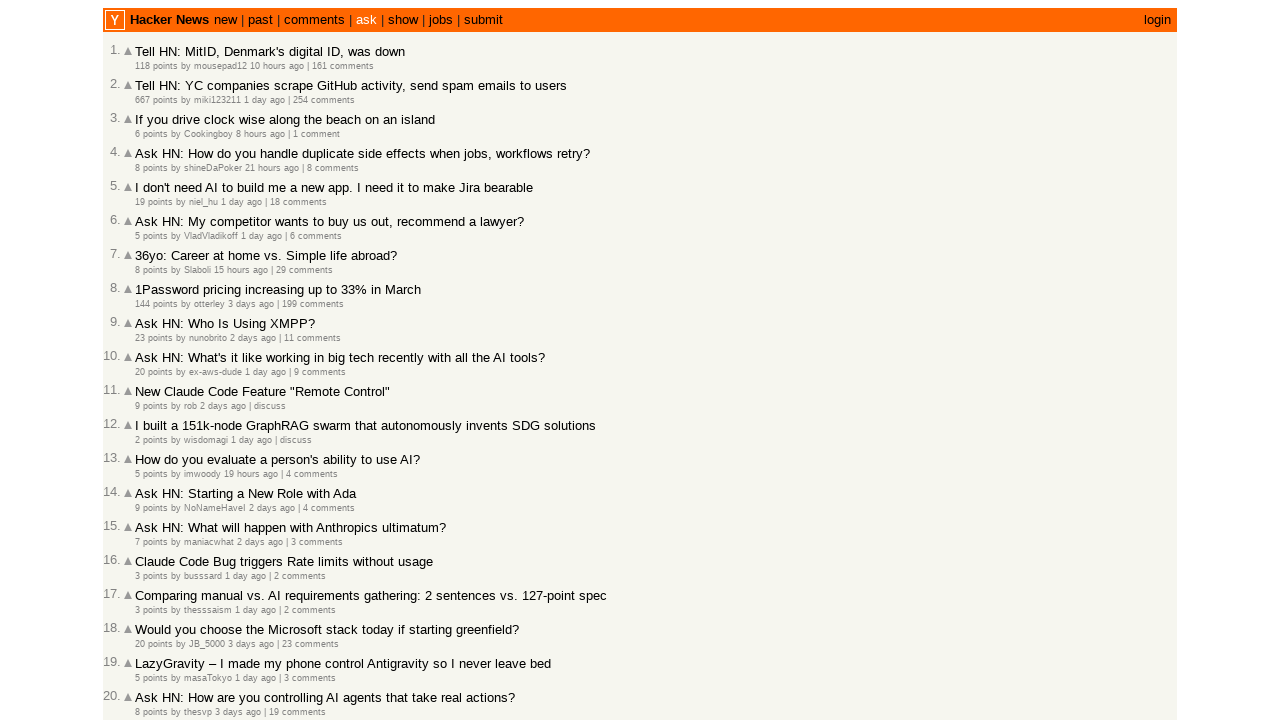

Verified navigation to Ask HN page with correct URL
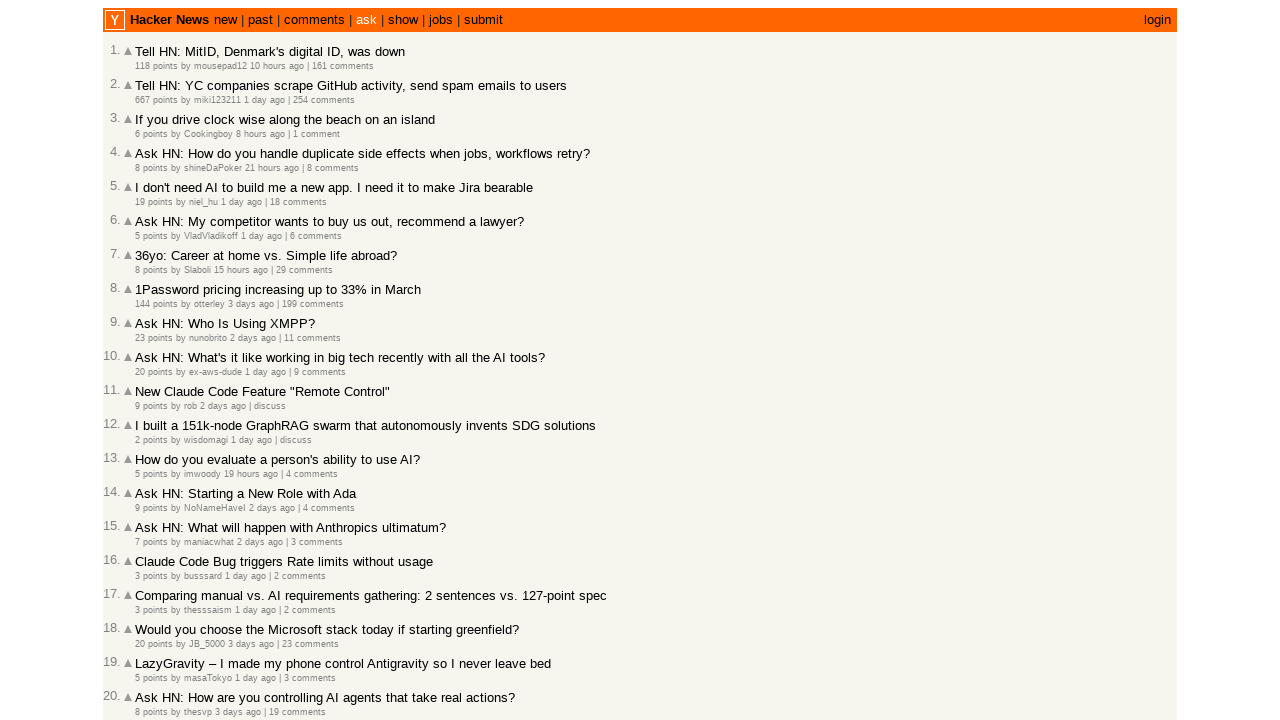

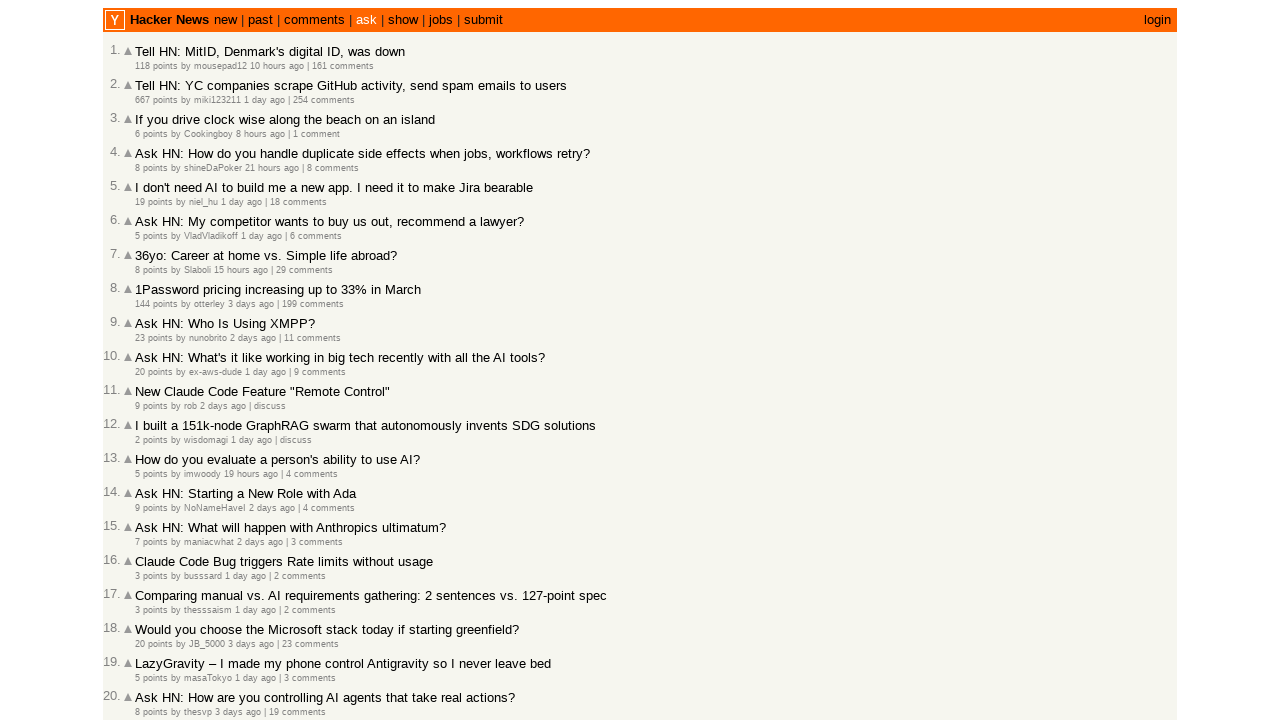